Tests JavaScript scroll functionality by scrolling down to the "CYDEO" link and then scrolling up to the "Home" link on a practice page with a large scrollable area.

Starting URL: https://practice.cydeo.com/large

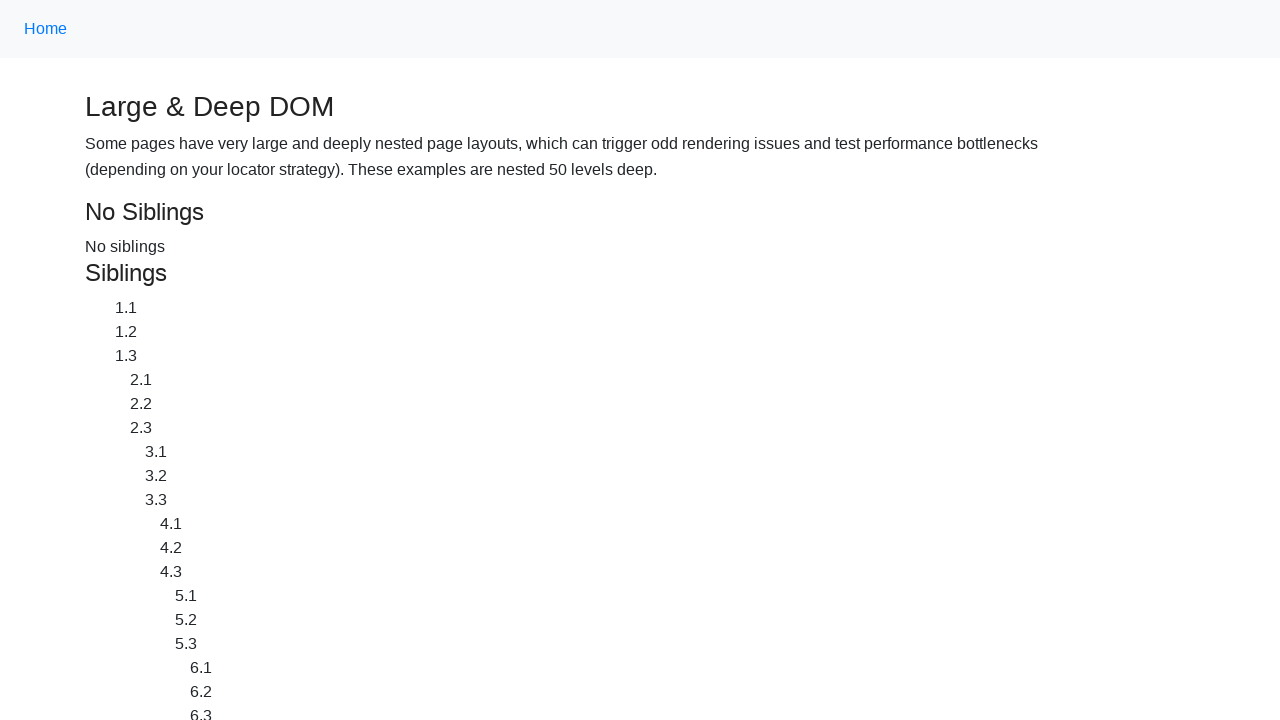

Located CYDEO link element at the bottom of the page
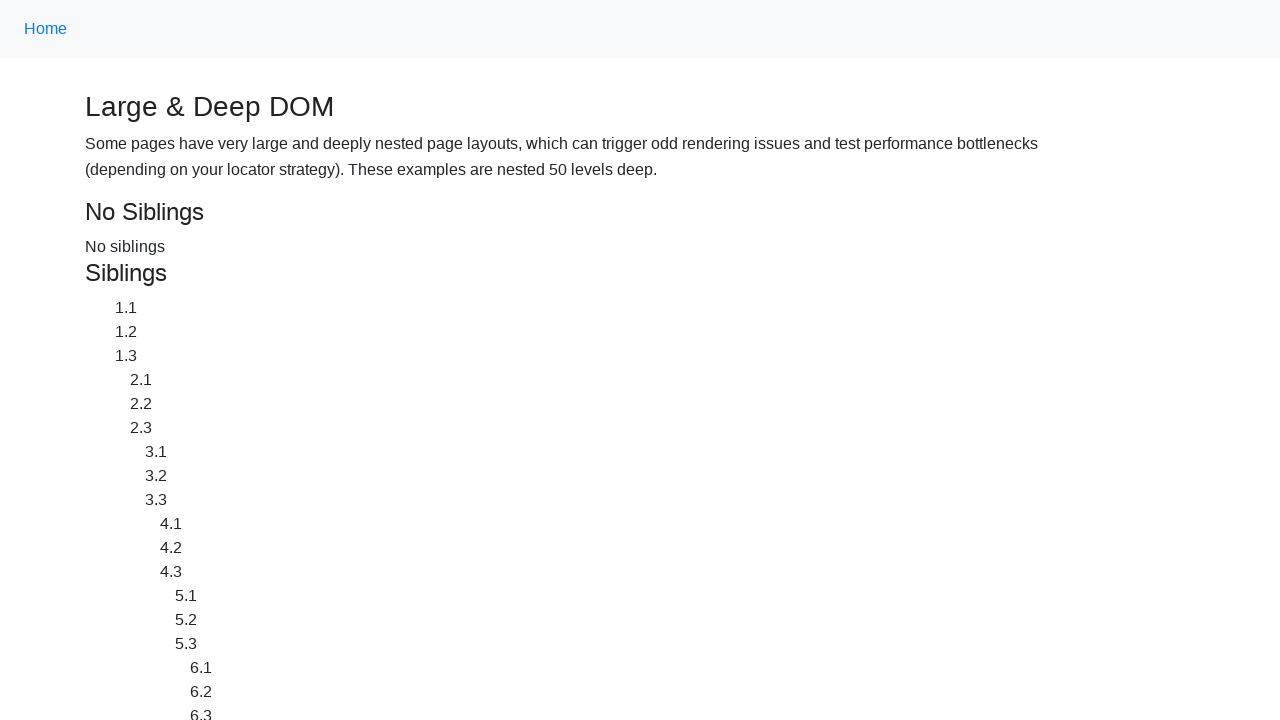

Located Home link element at the top of the page
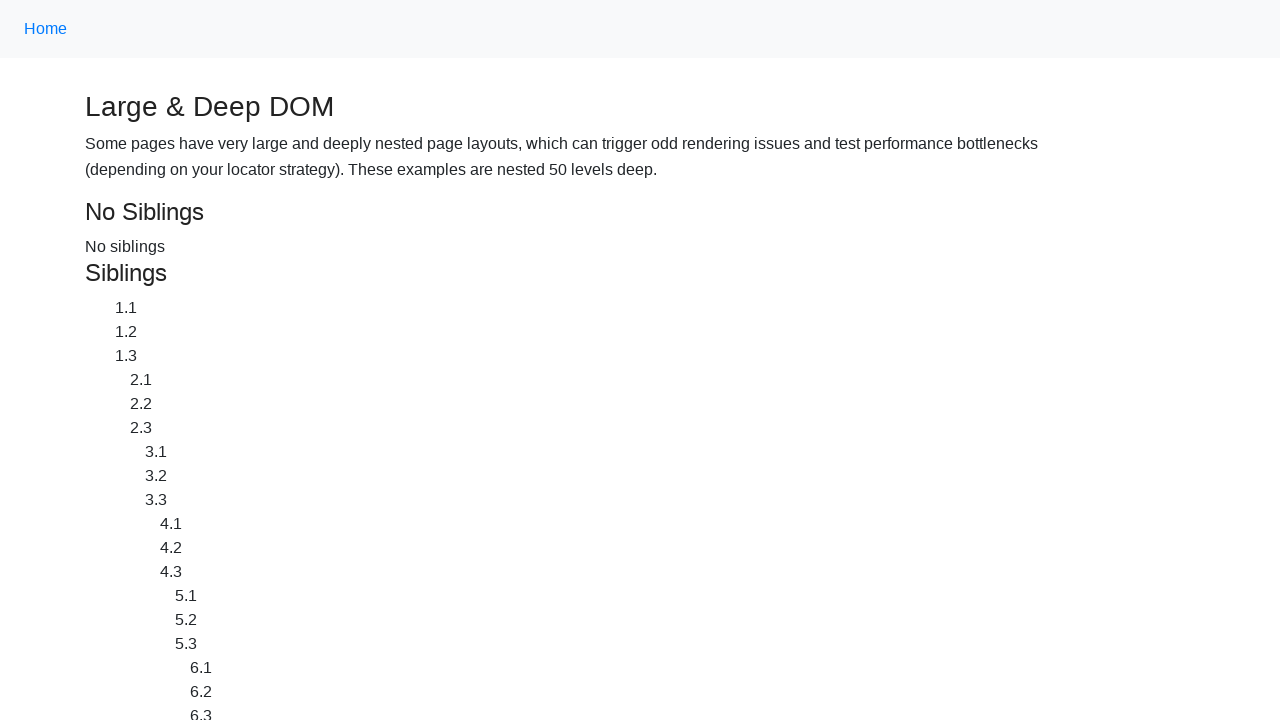

Scrolled down to CYDEO link using JavaScript executor
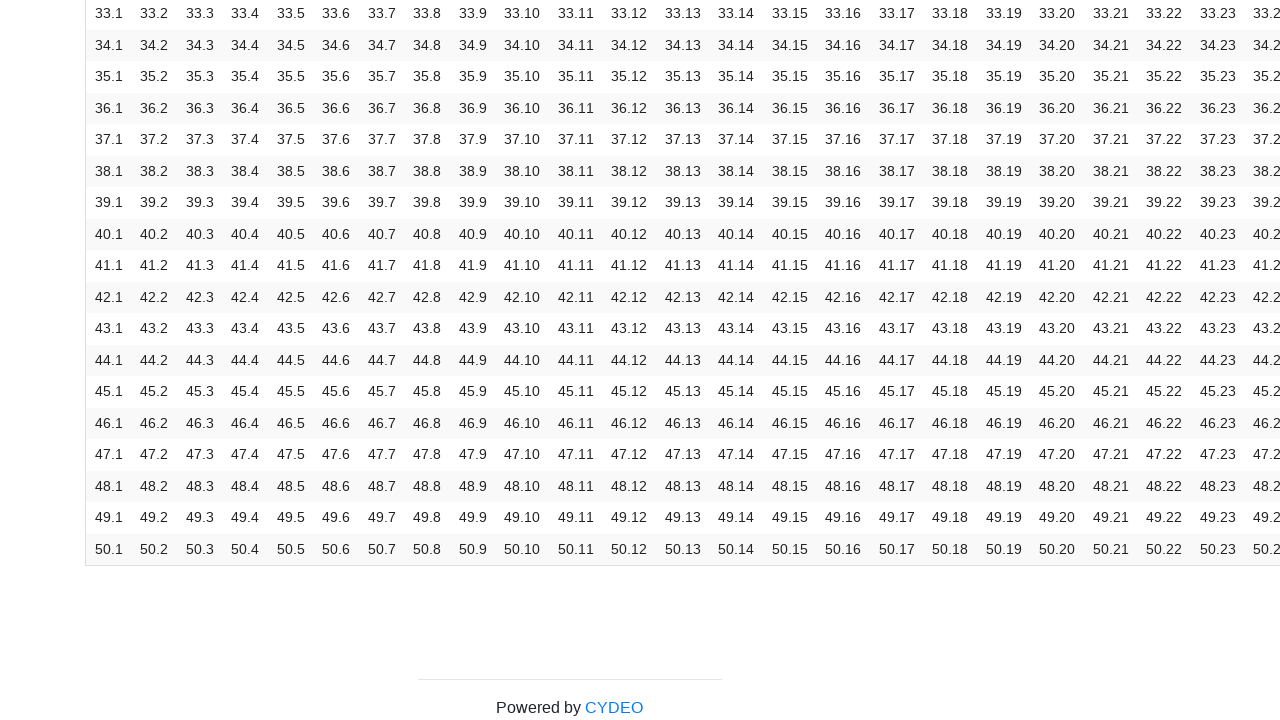

Waited 2 seconds to observe scroll to CYDEO link
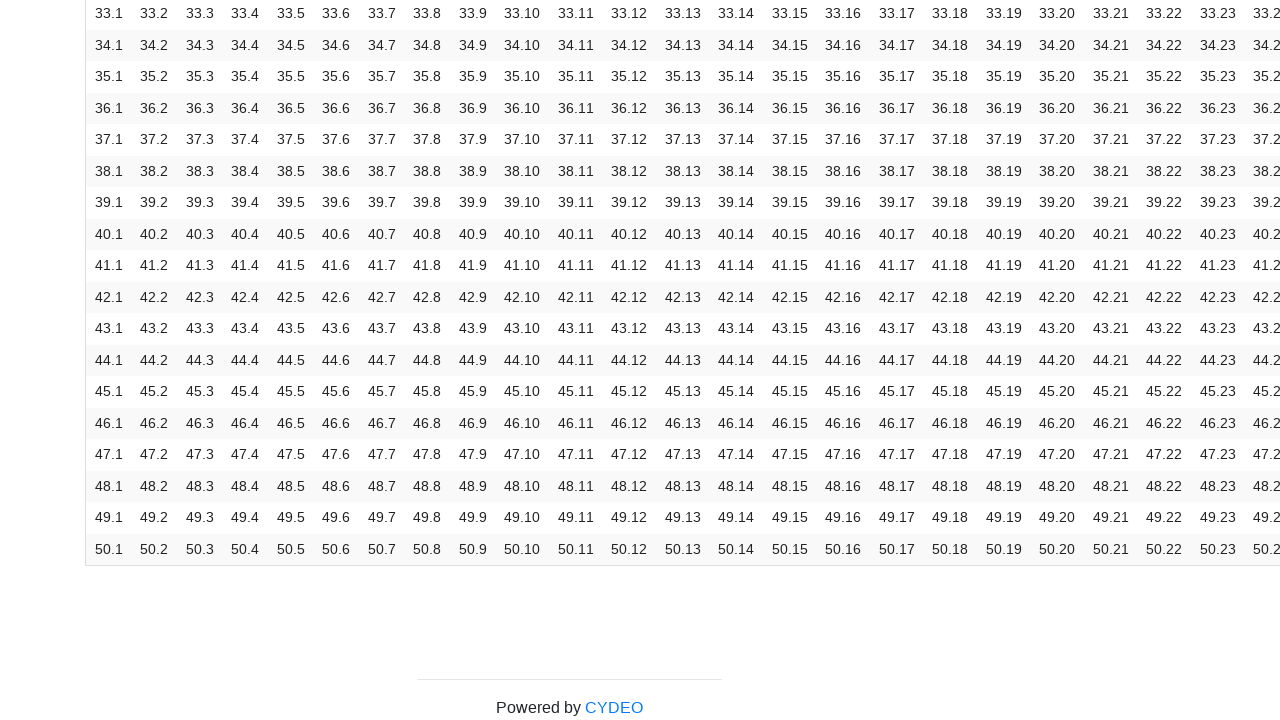

Scrolled up to Home link using JavaScript executor
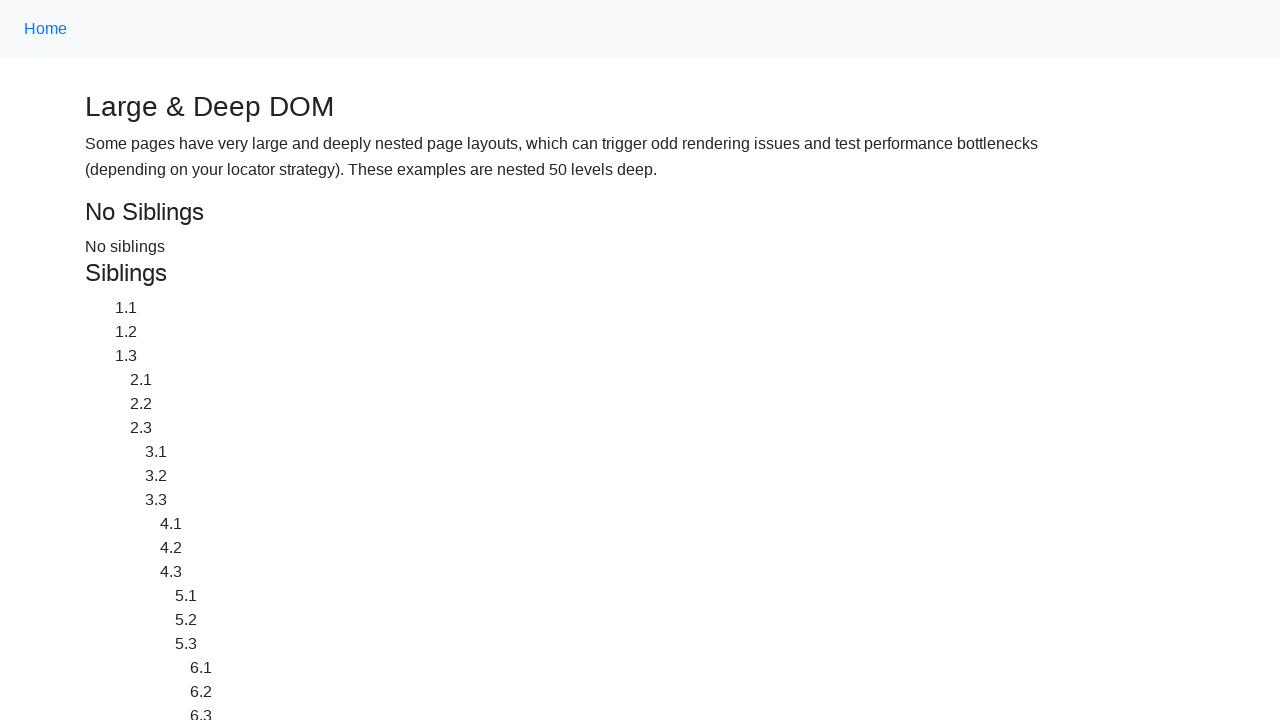

Waited 2 seconds to observe scroll to Home link
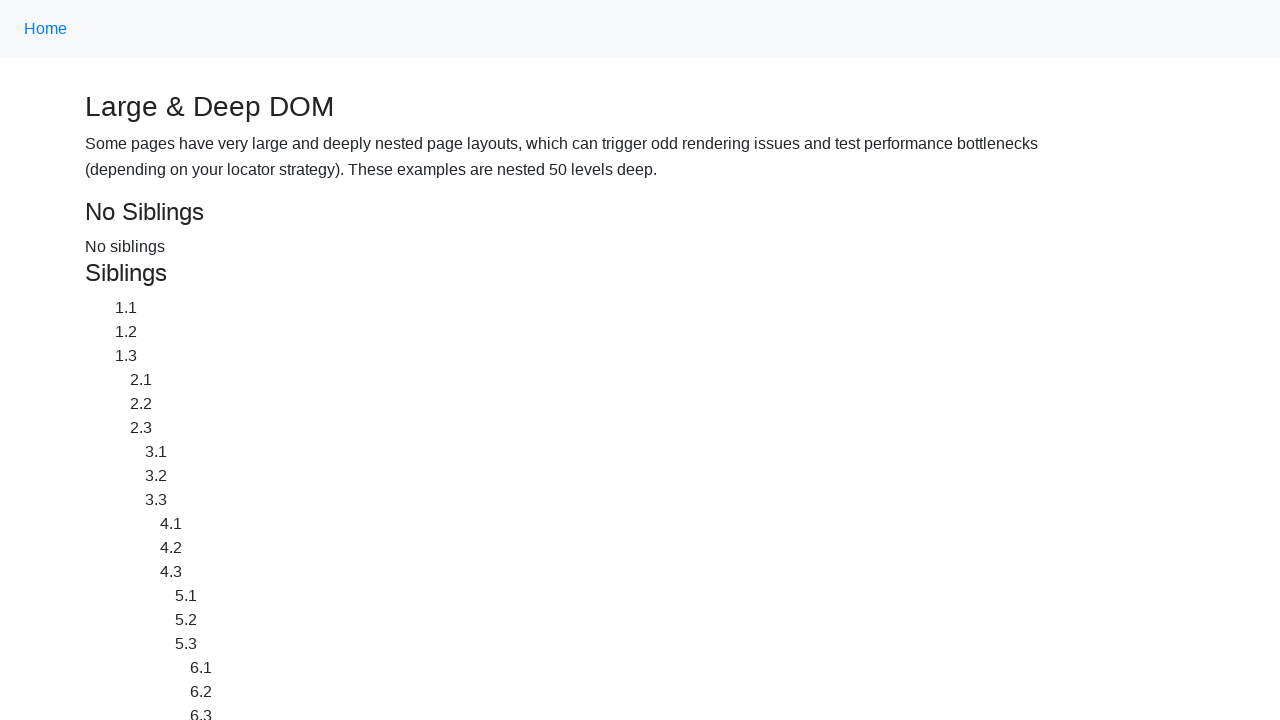

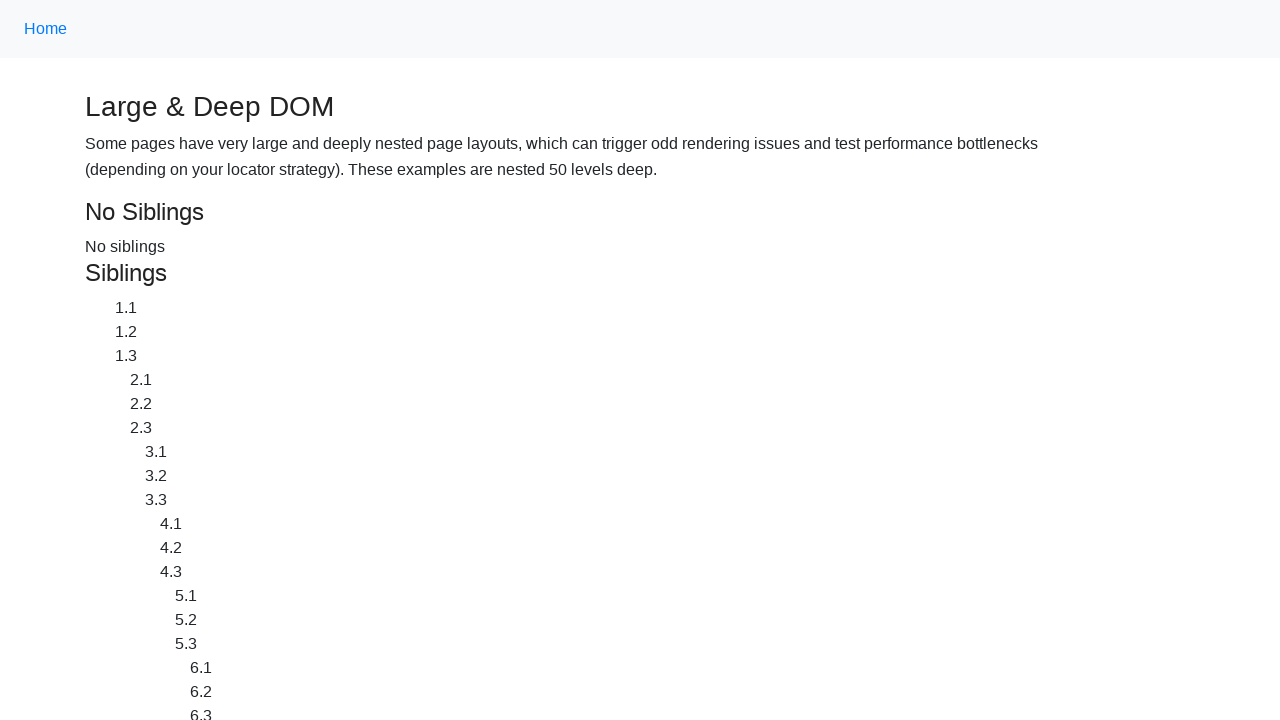